Tests text box form filling on a Selenium practice page by entering a full name and email address into the respective input fields.

Starting URL: https://www.tutorialspoint.com/selenium/practice/text-box.php

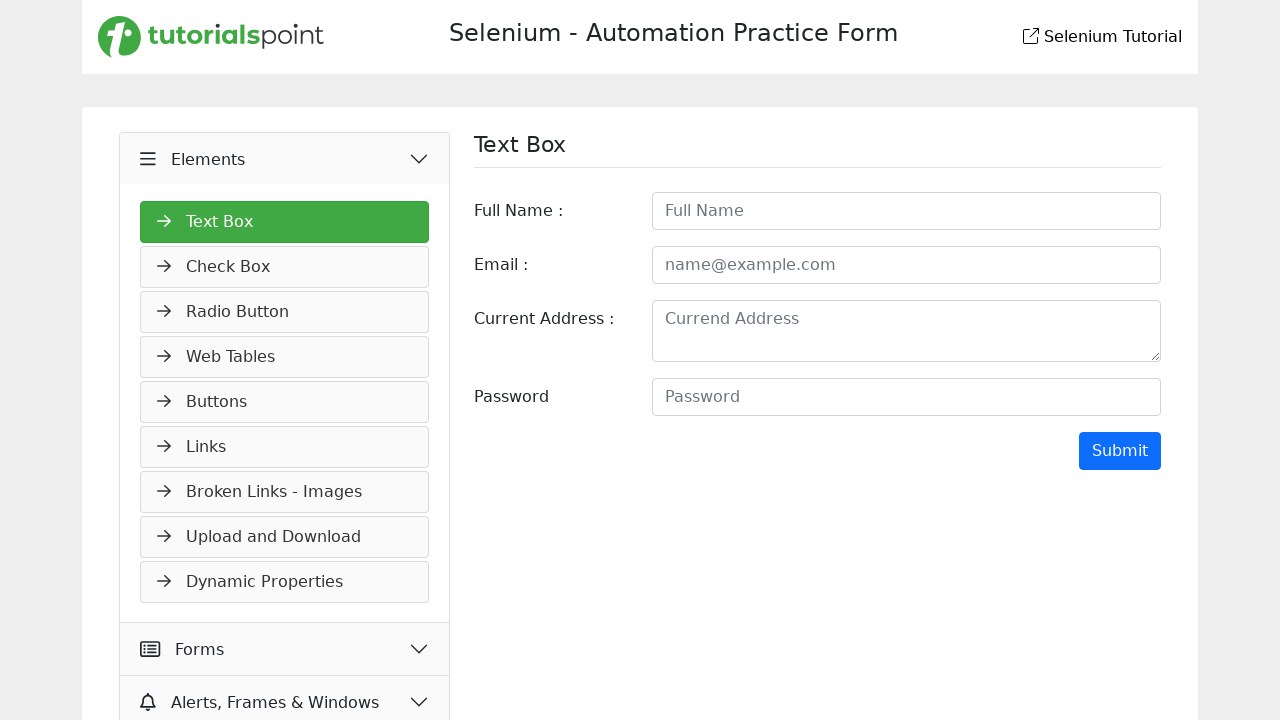

Navigated to Selenium practice text box page
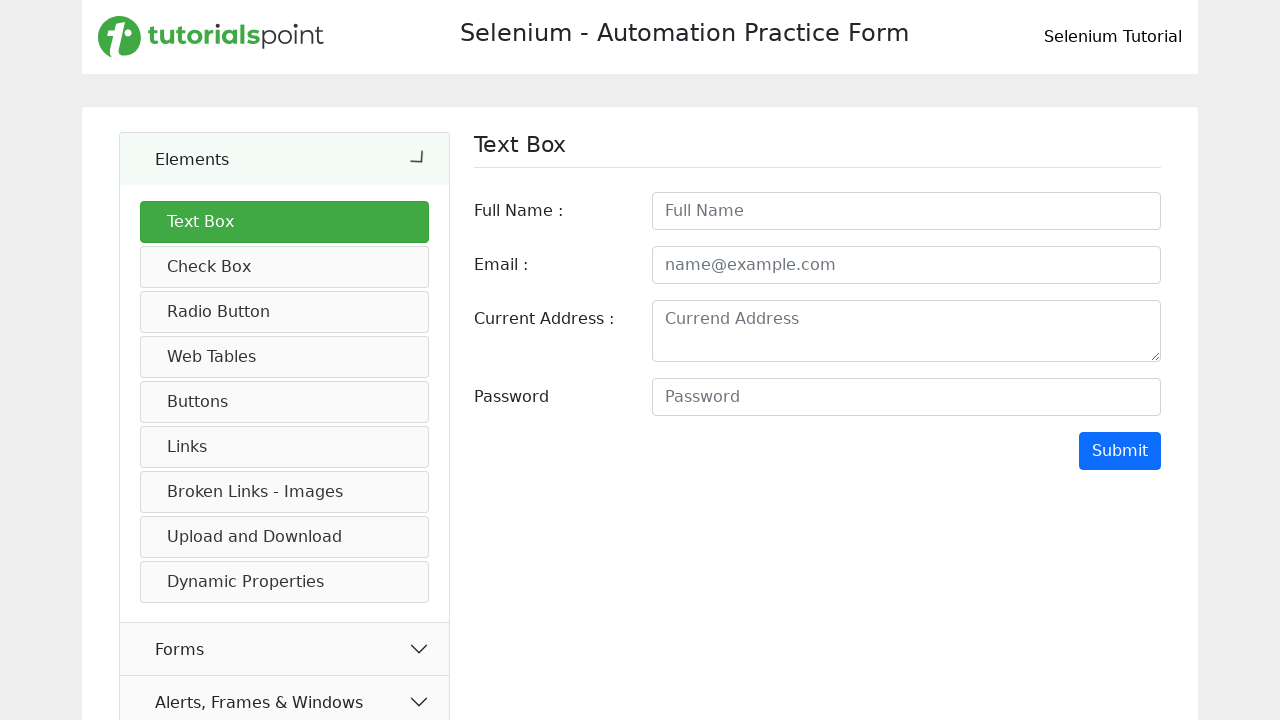

Filled full name field with 'sindhuja' on #fullname
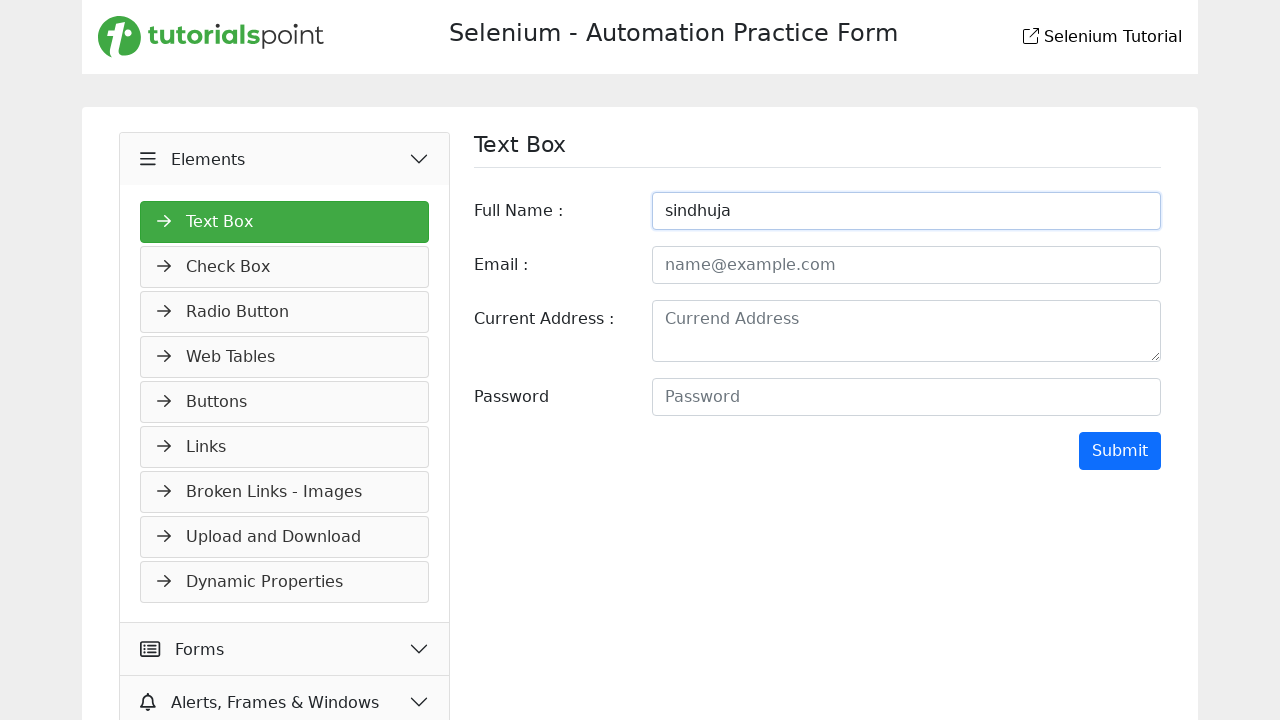

Filled email field with 'sindhuja@gmail.com' on #email
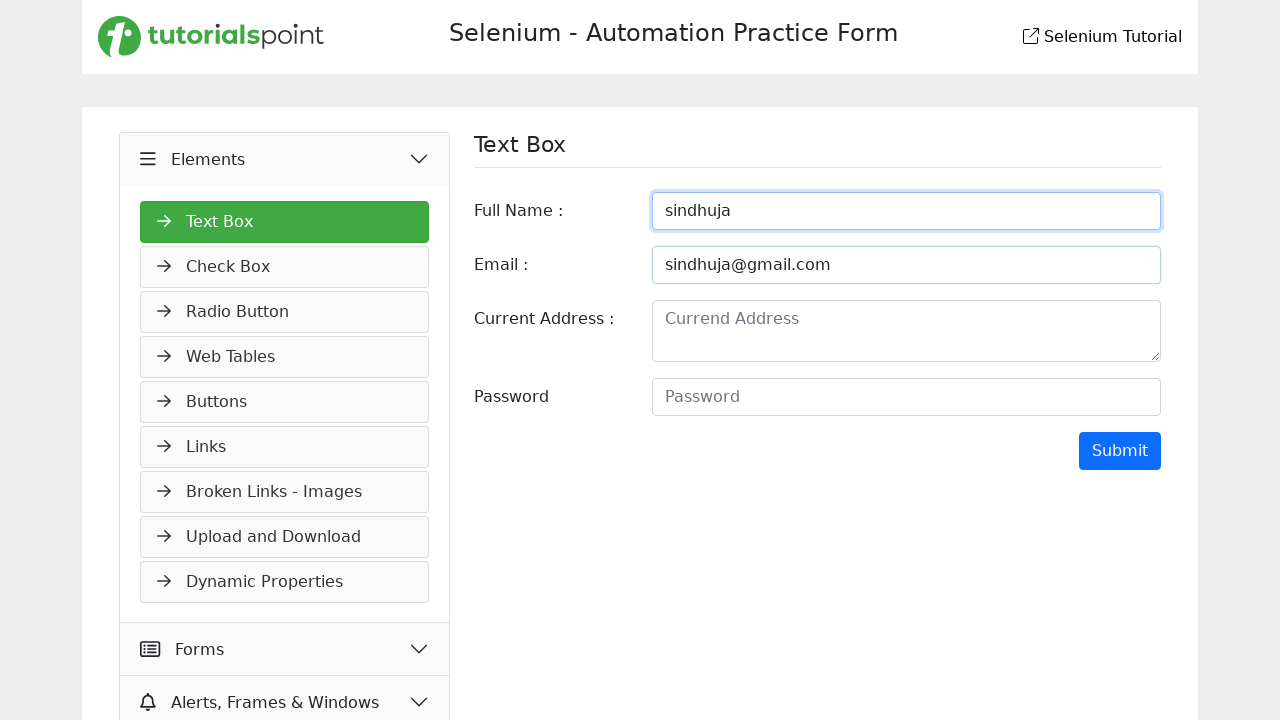

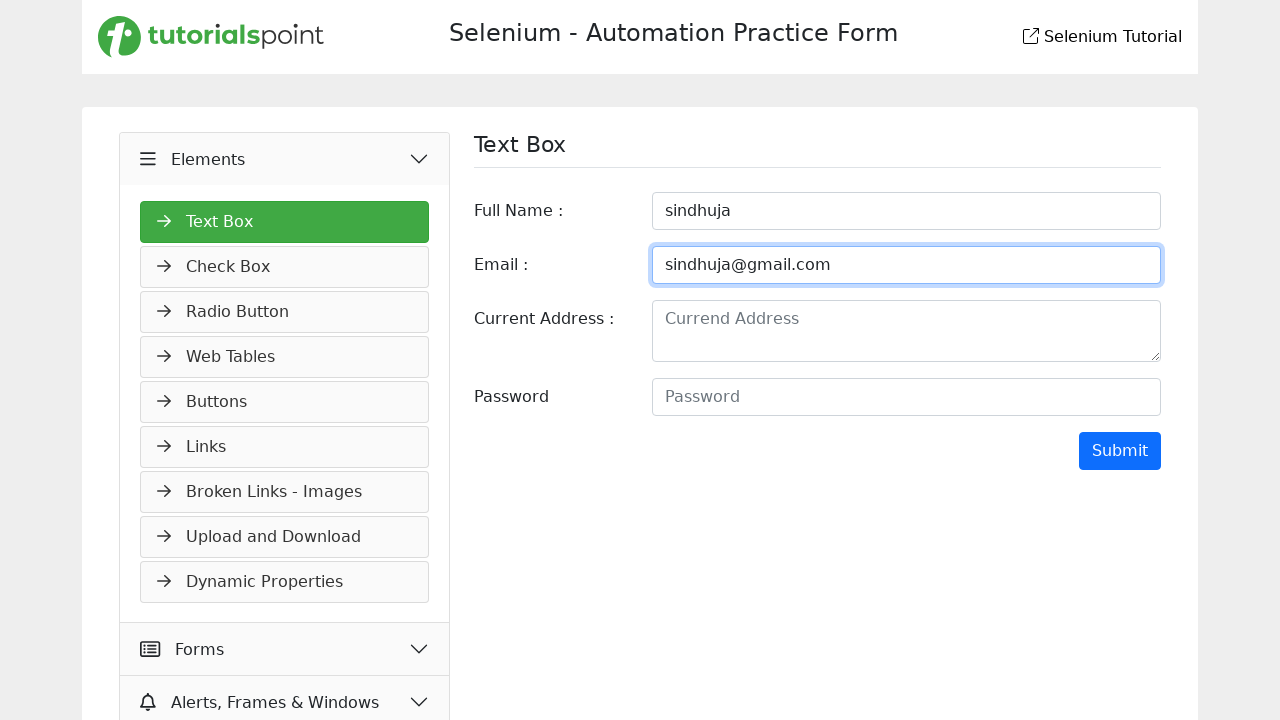